Tests drag and drop by offset by dragging an element 150 pixels in both directions

Starting URL: https://demoqa.com/dragabble

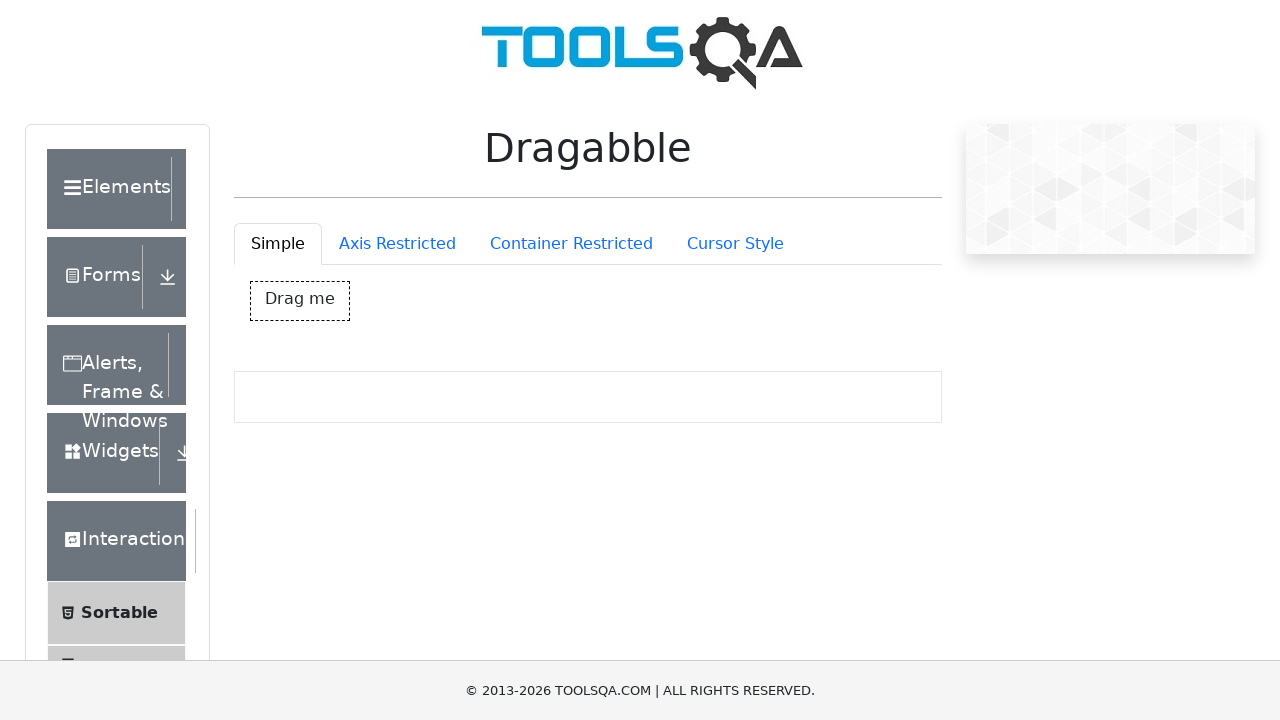

Waited for draggable element to load
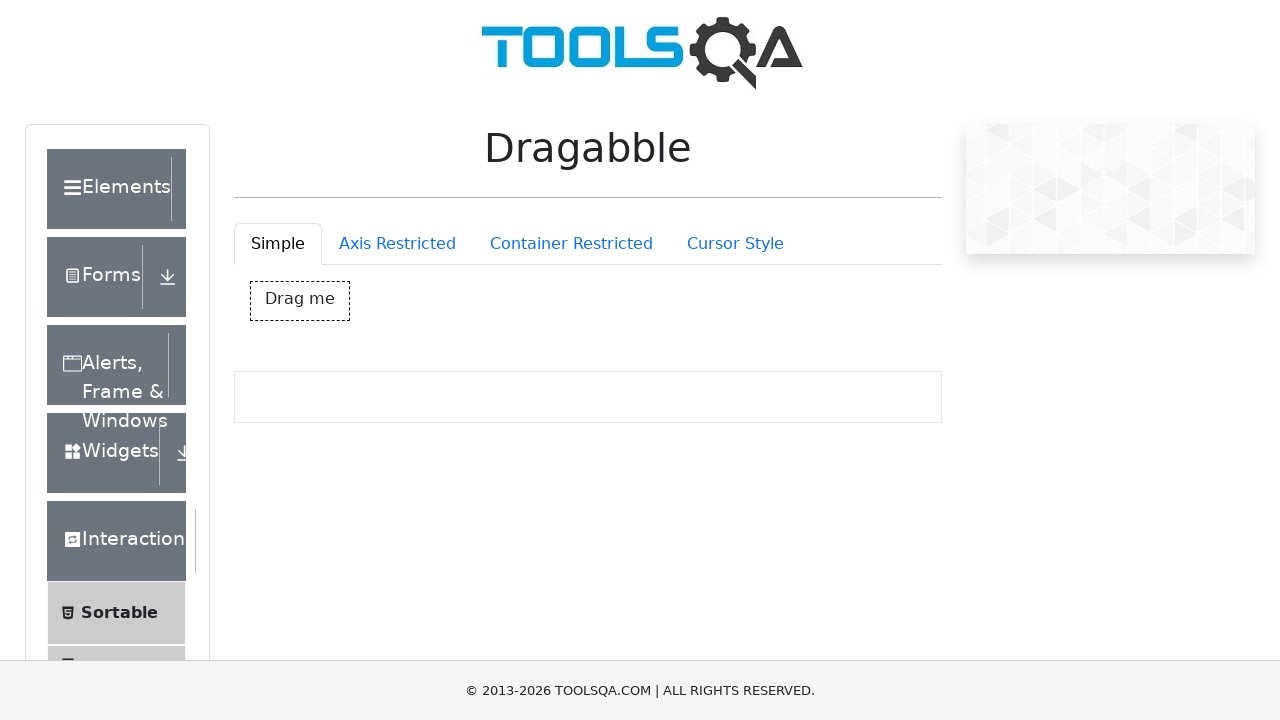

Retrieved bounding box of draggable element
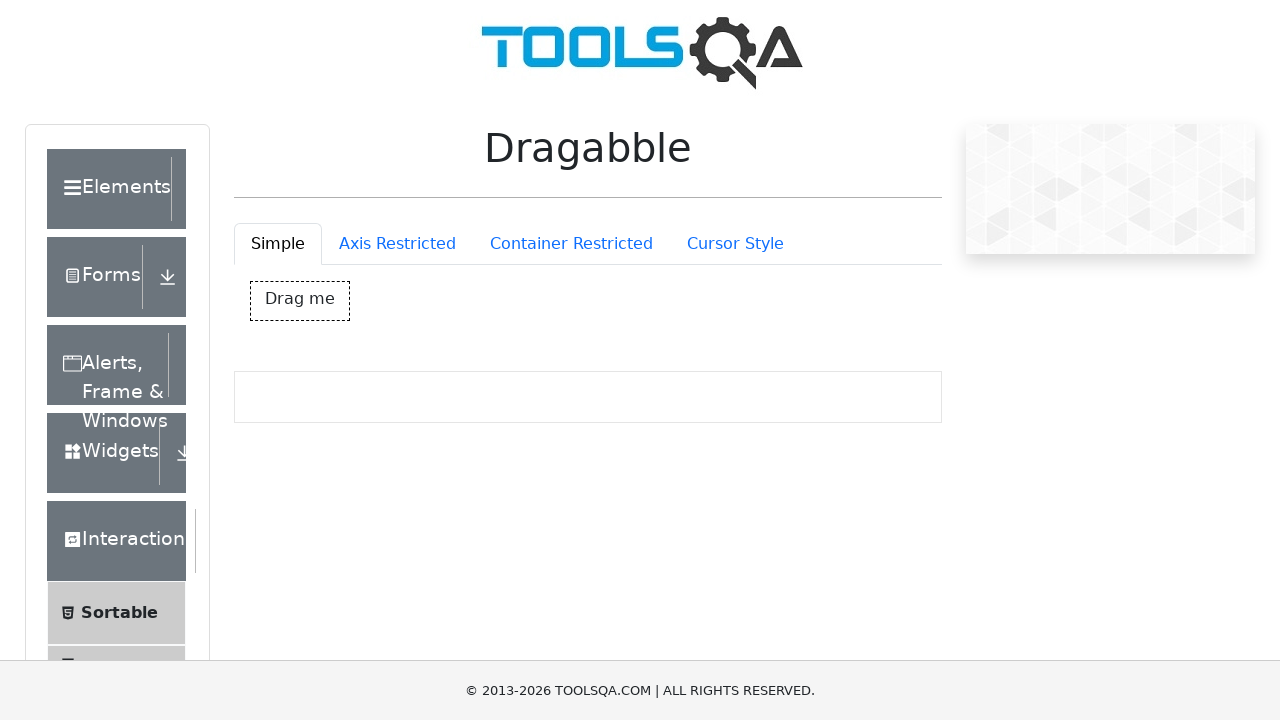

Moved mouse to center of draggable element at (300, 301)
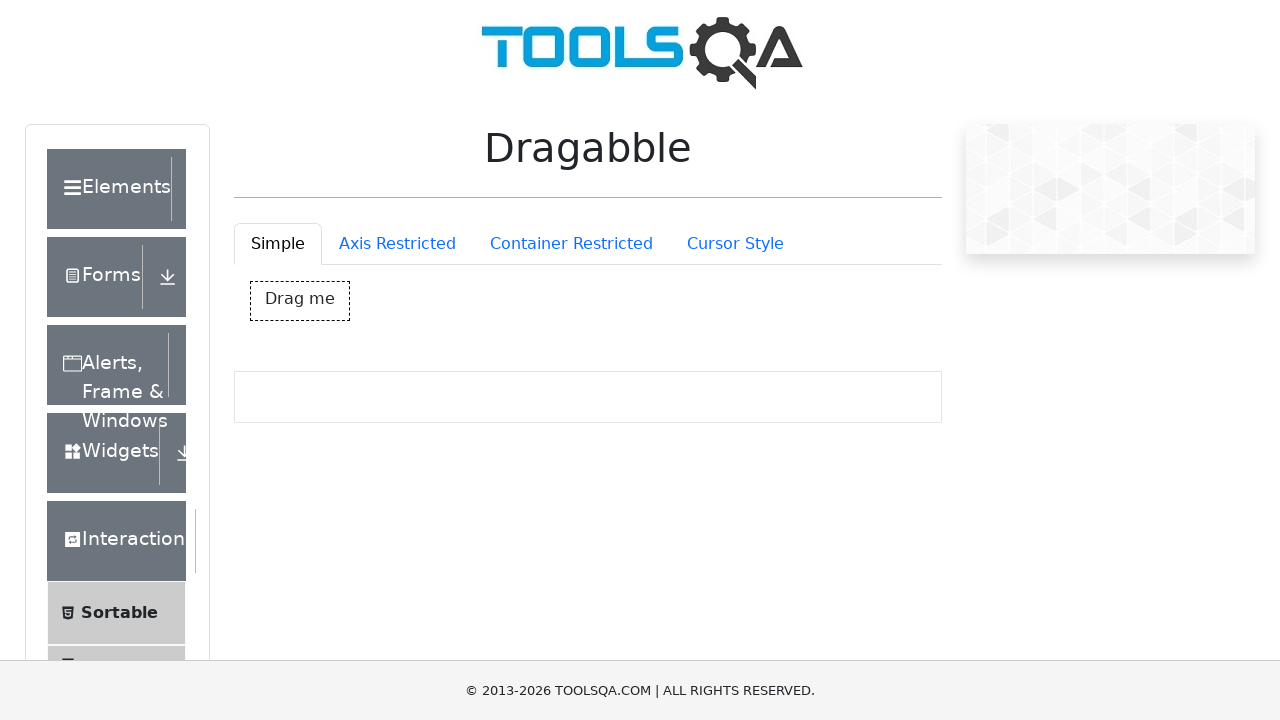

Pressed mouse button down to start drag at (300, 301)
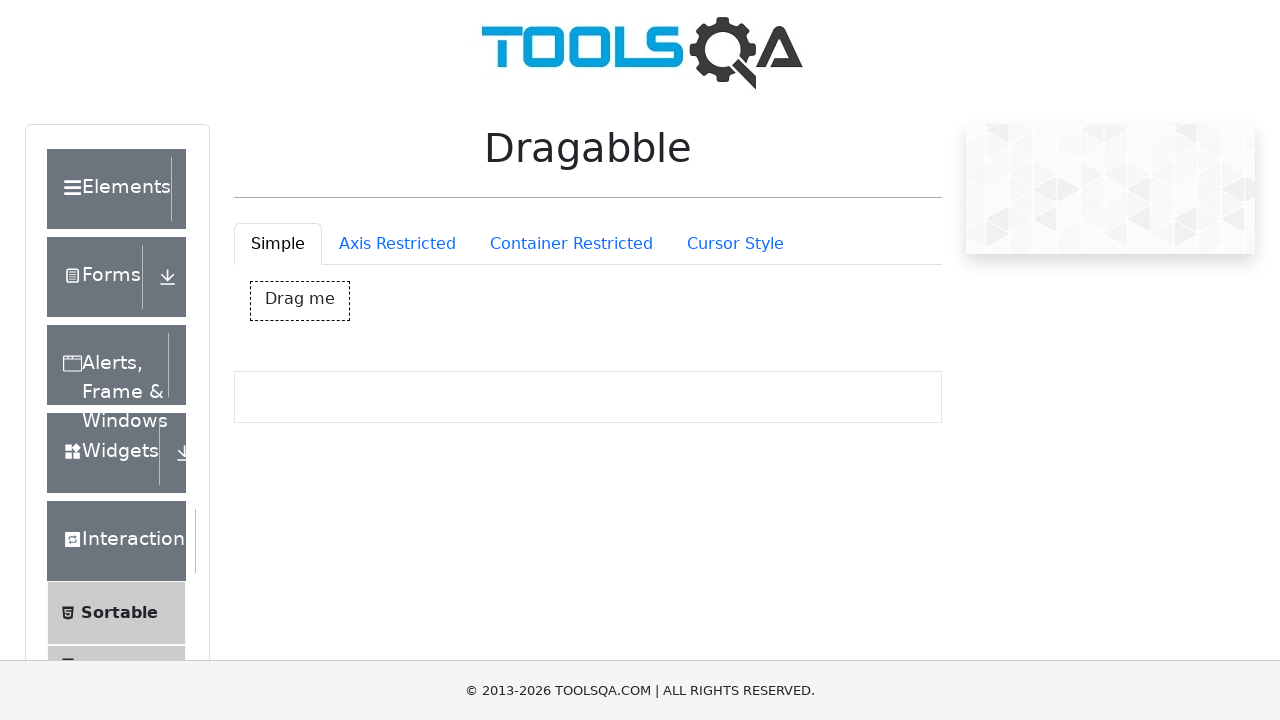

Dragged element 150 pixels right and 150 pixels down at (450, 451)
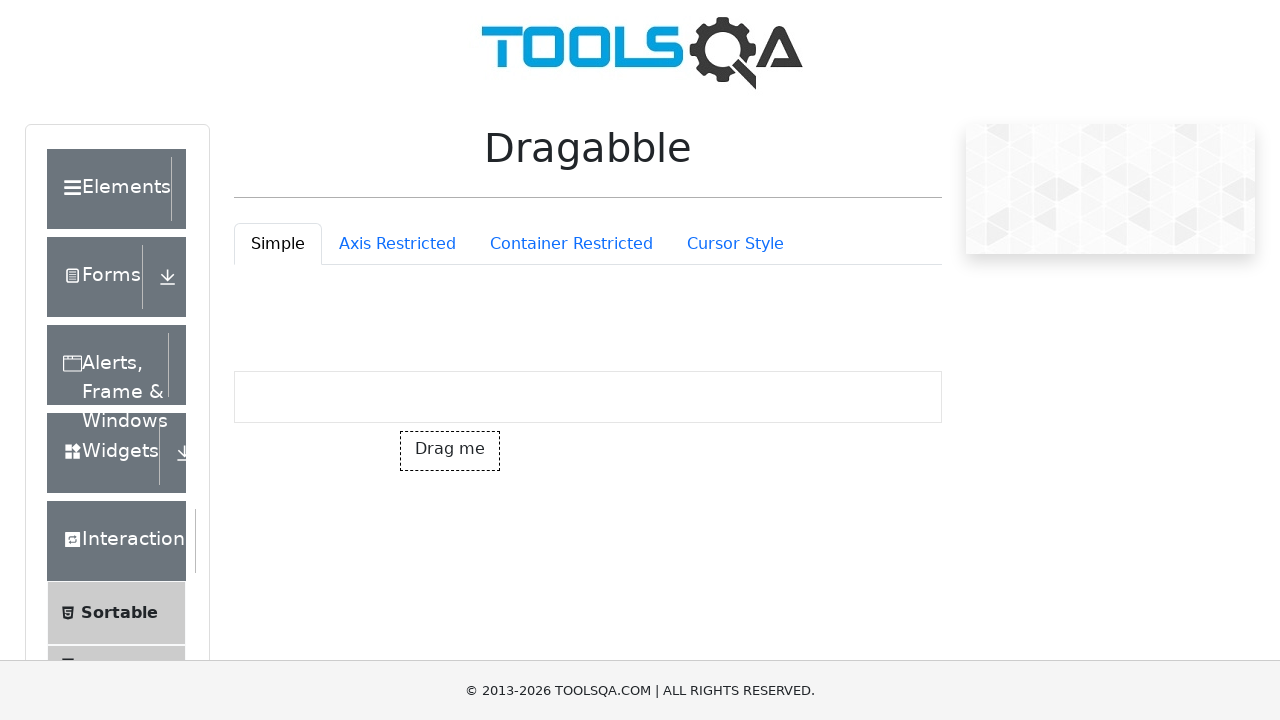

Released mouse button to complete drag and drop at (450, 451)
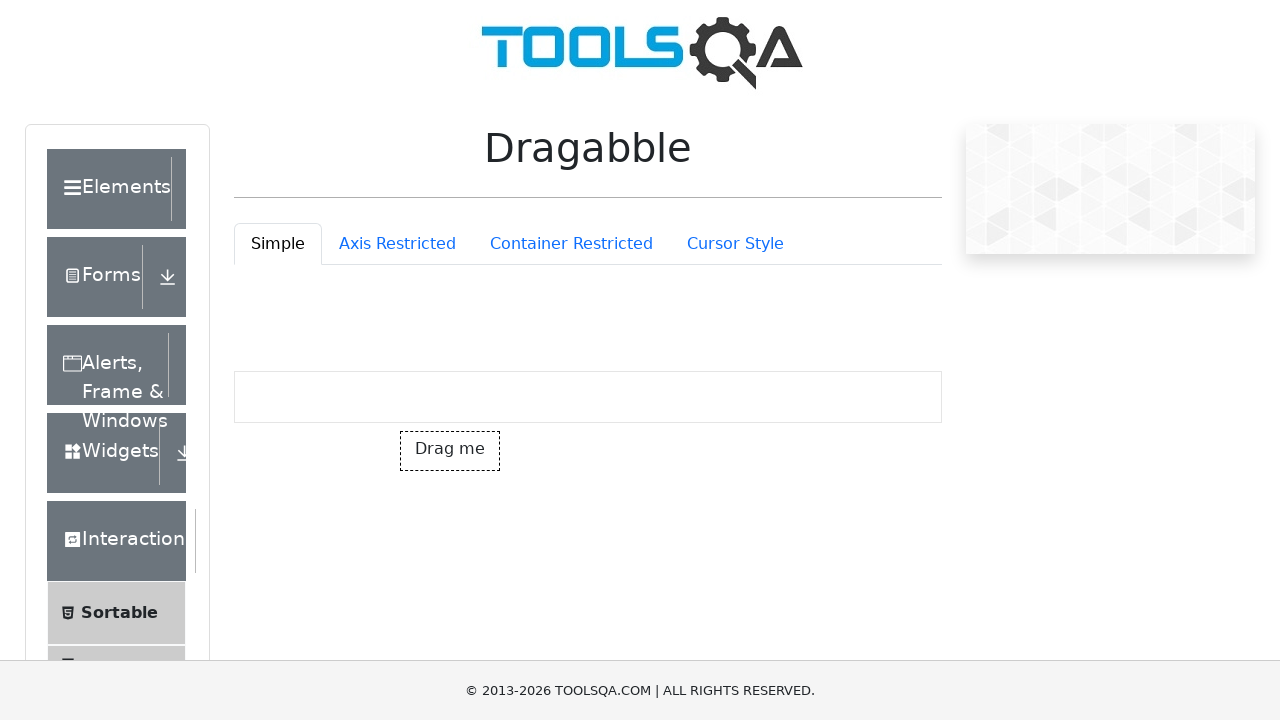

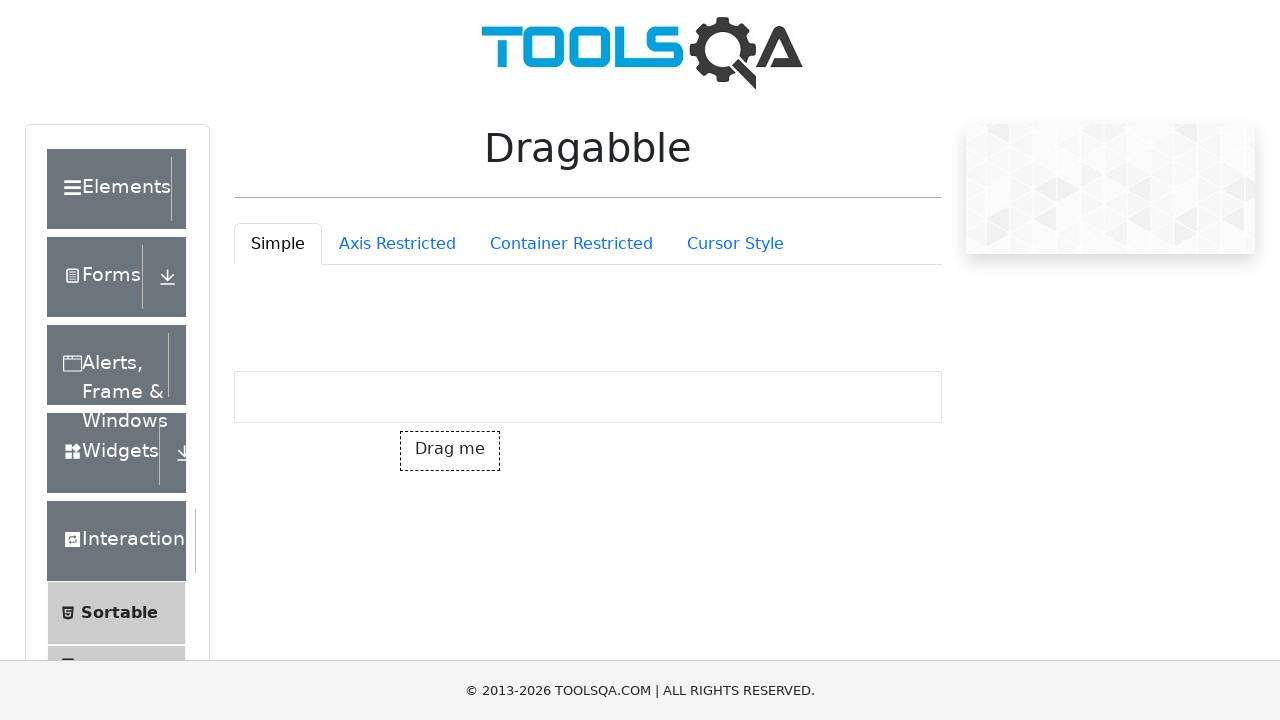